Tests file download functionality by clicking download button and handling the download

Starting URL: http://demo.automationtesting.in/FileDownload.html

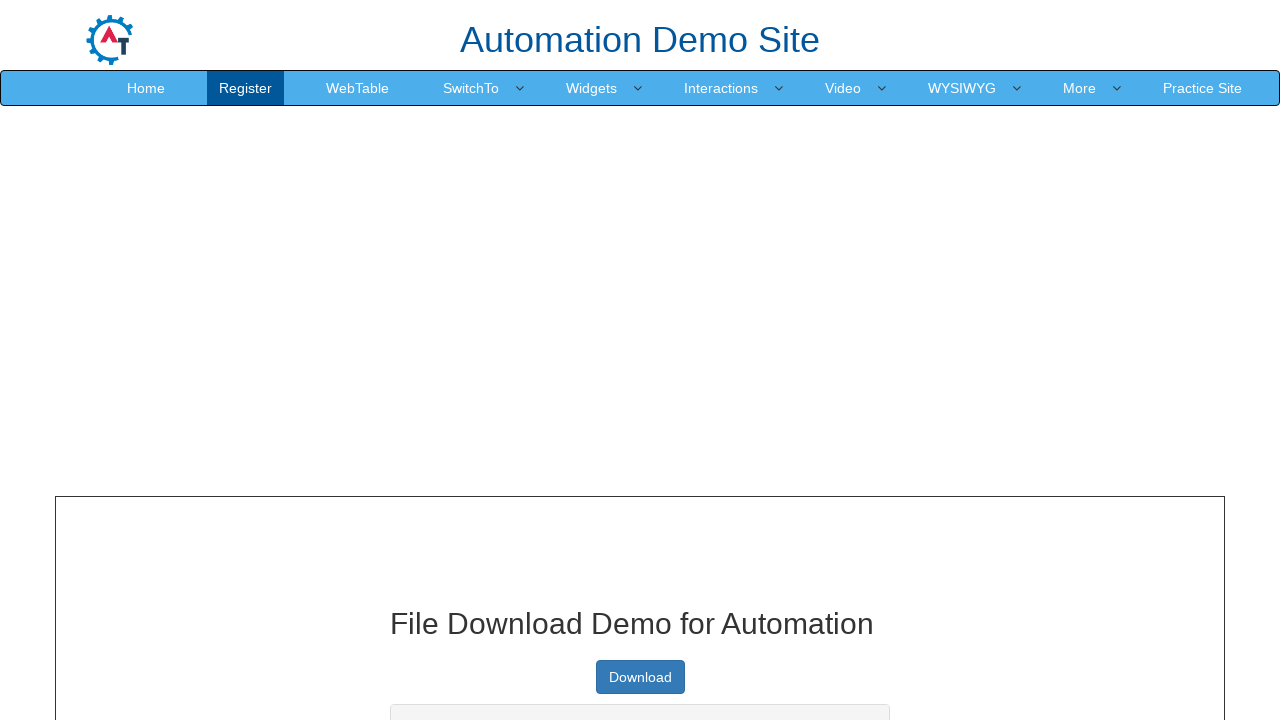

Navigated to file download demo page
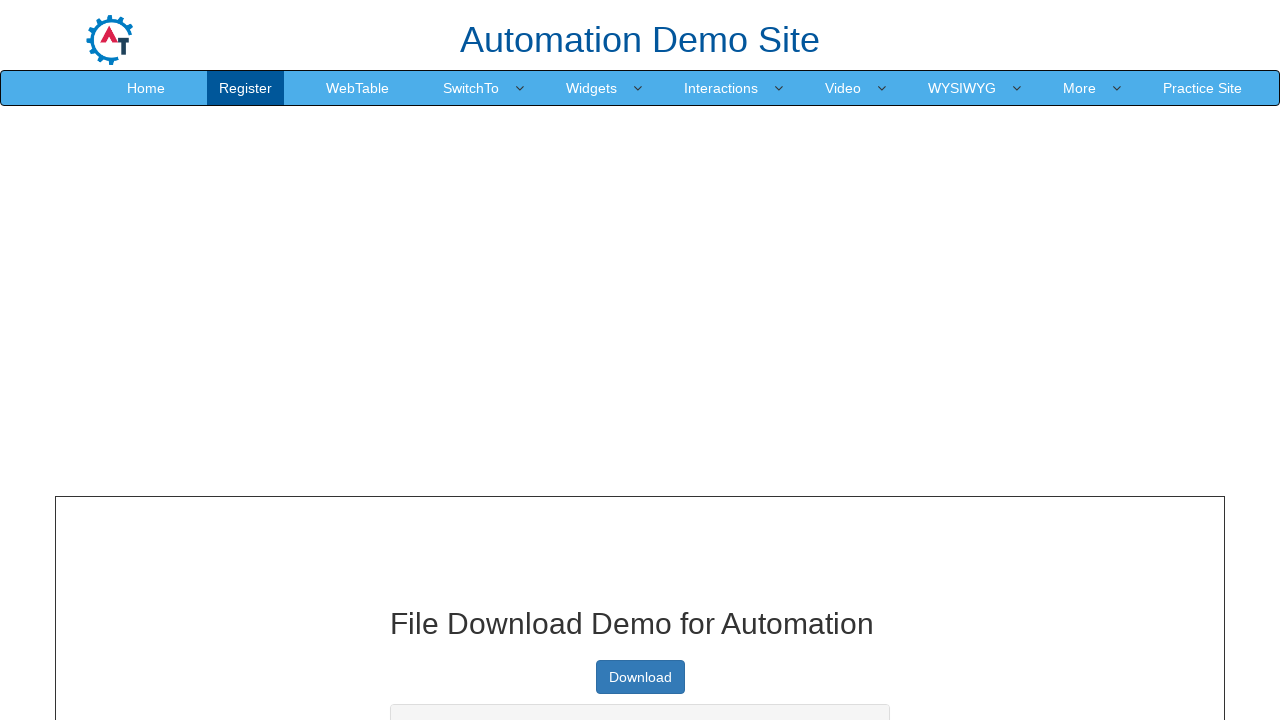

Clicked download button and initiated file download at (640, 677) on a.btn.btn-primary
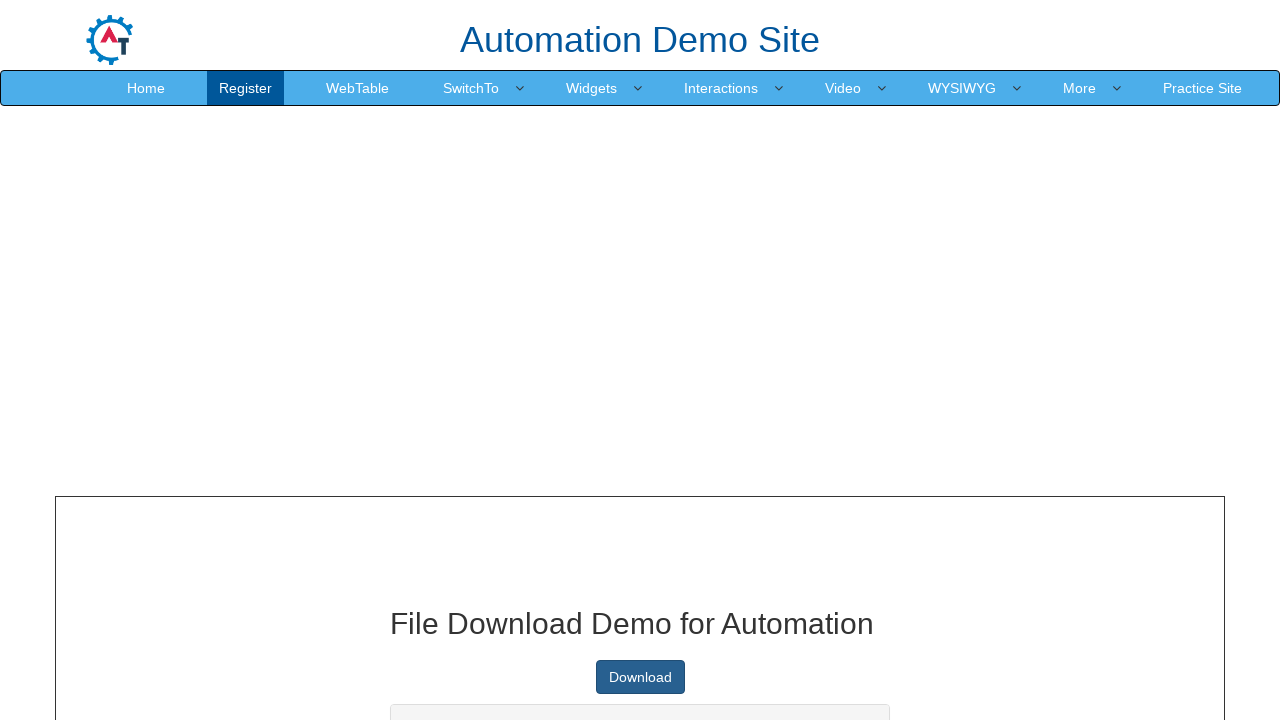

Download completed and file object retrieved
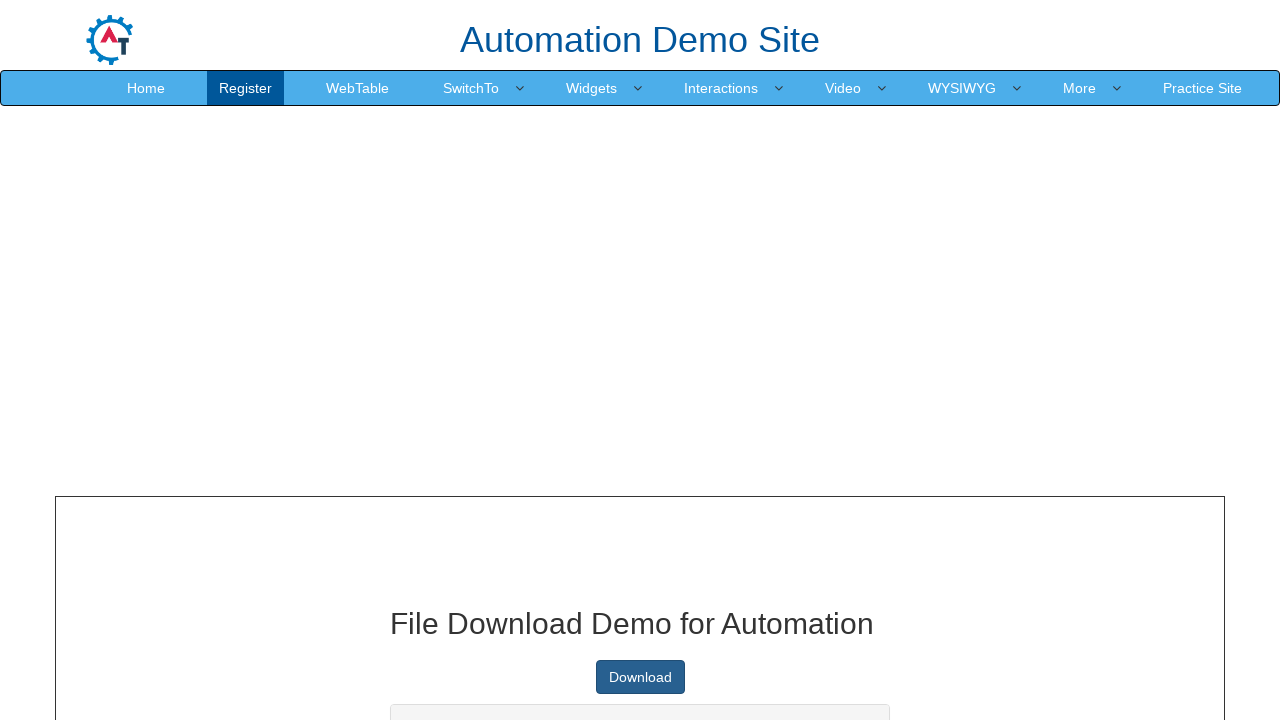

Retrieved download URL: https://raw.githubusercontent.com/KrishnaSakinala/AutomationTesting/master/samplefile.pdf
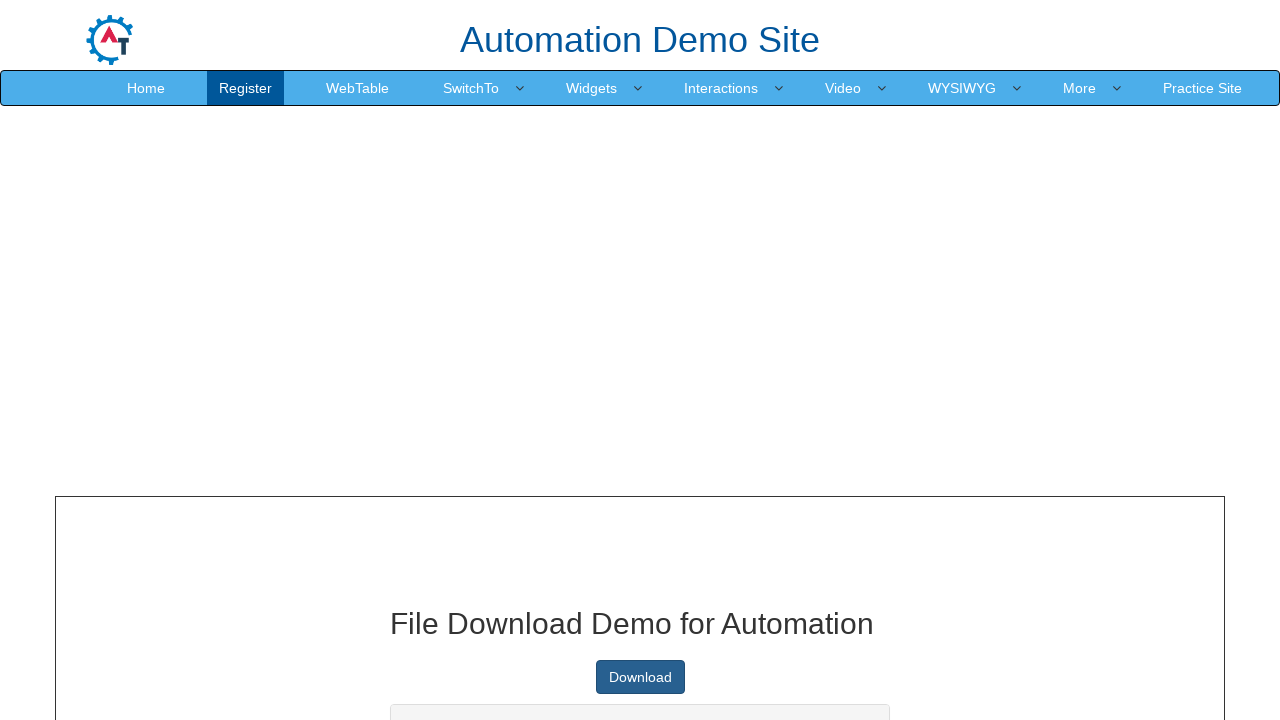

Retrieved page title: File input - Multi select
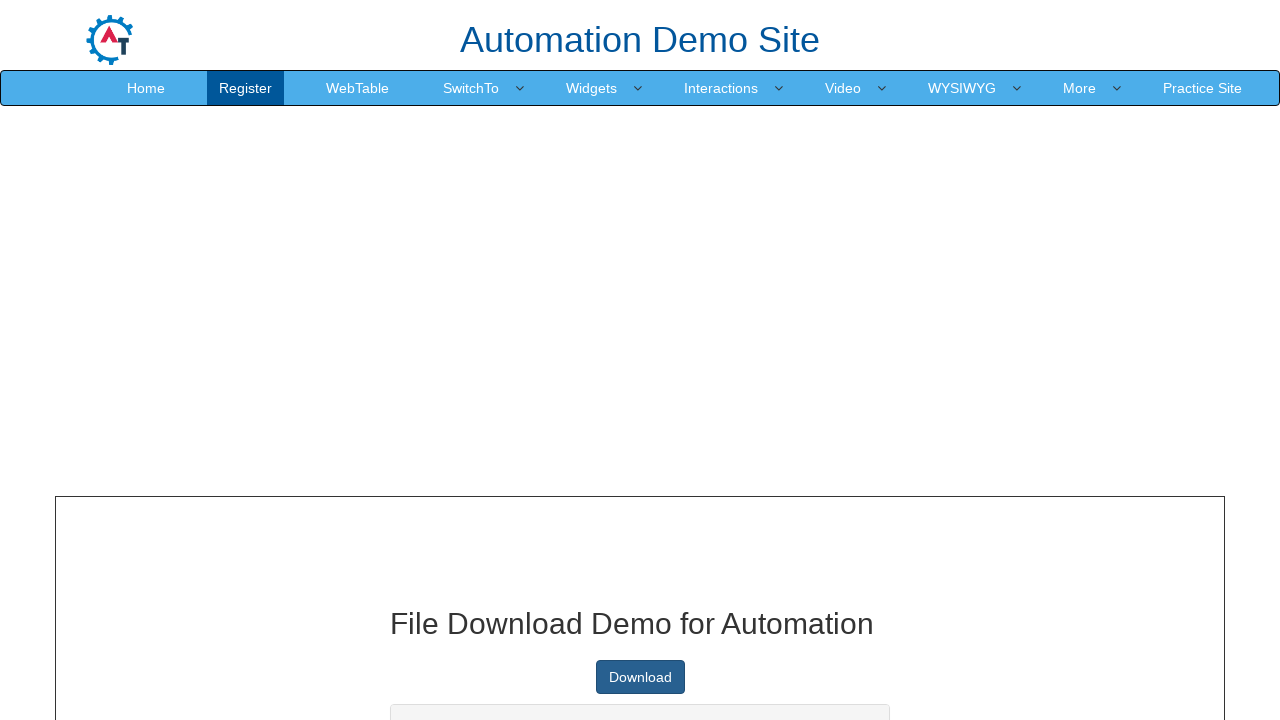

Retrieved download file path: /tmp/playwright-artifacts-6FIDzR/48dc68d3-0ce3-41f5-bf30-cac1053007c1
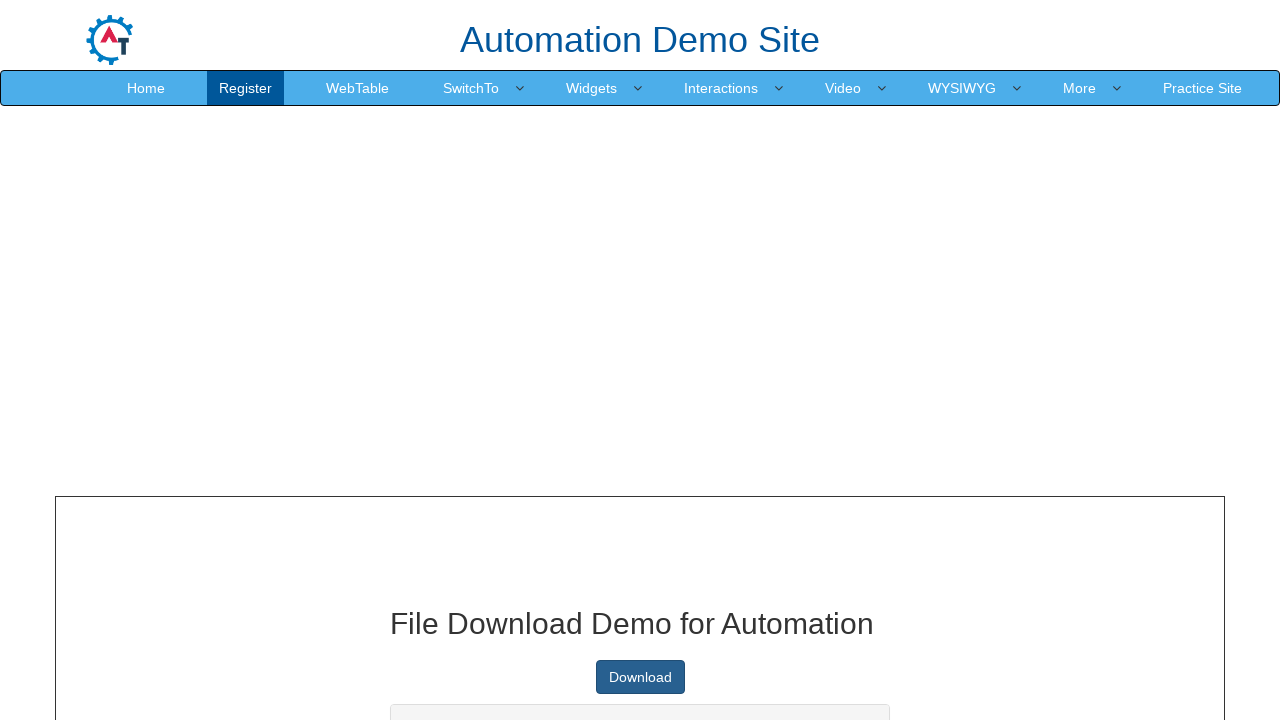

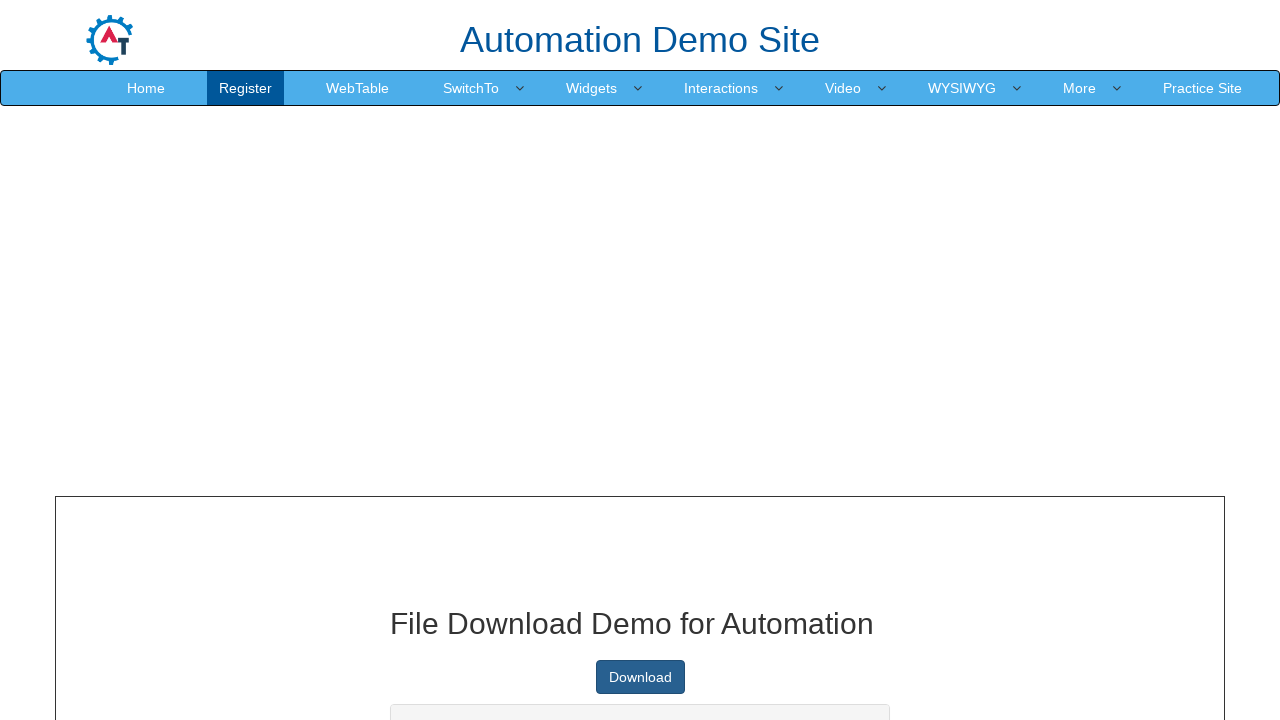